Navigates to USPS price calculator, selects a country and postcard shape, enters quantity, and calculates the shipping price

Starting URL: https://www.usps.com

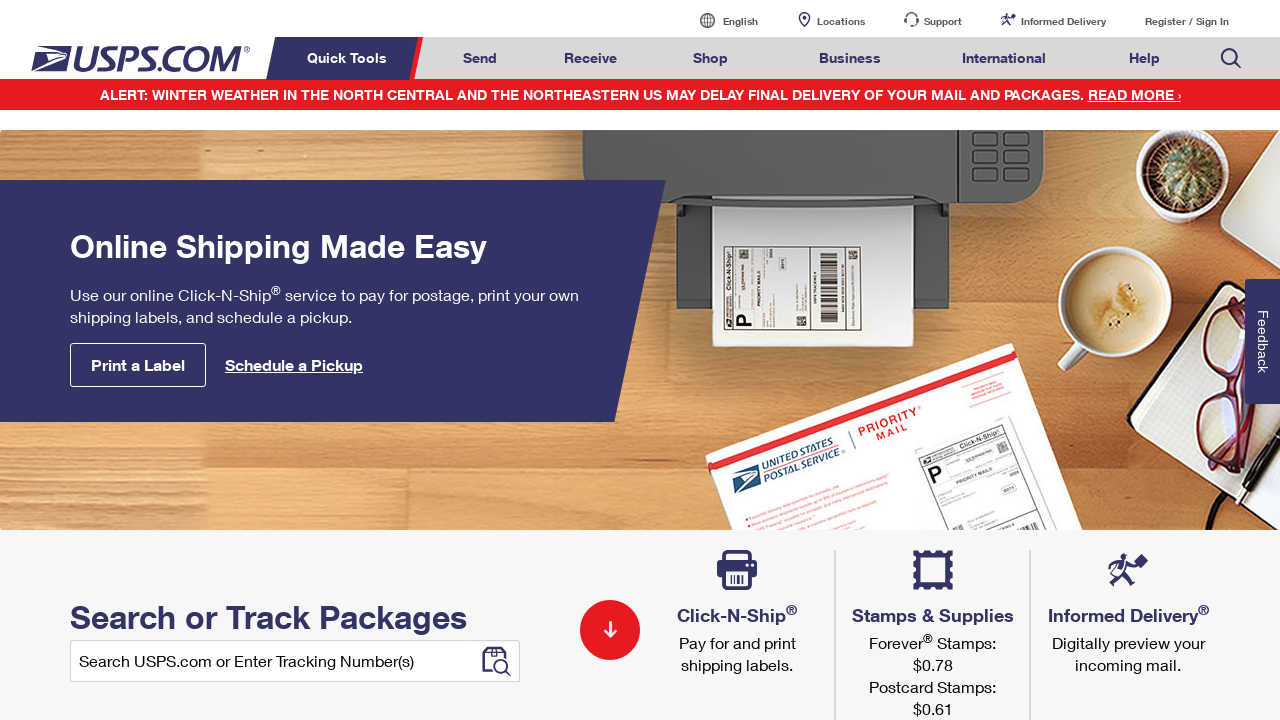

Hovered over mail/ship menu at (480, 58) on a#mail-ship-width
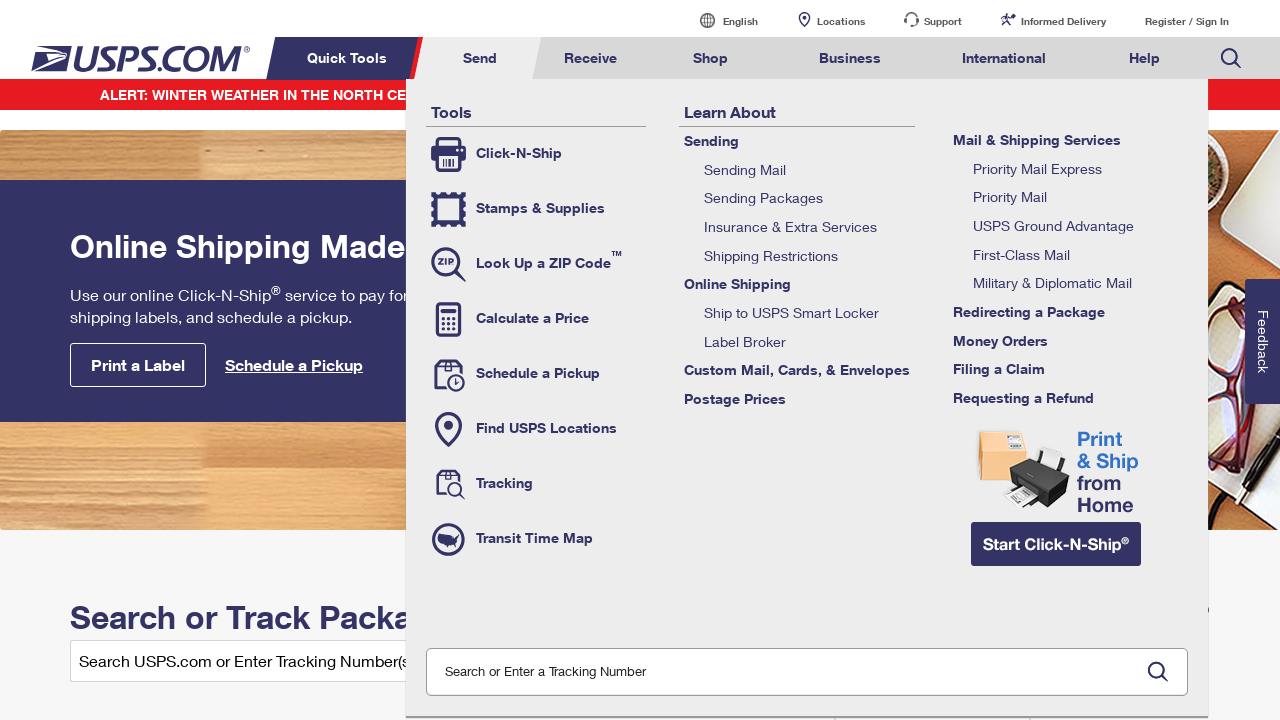

Clicked on Calculate Price link at (536, 319) on li.tool-calc a[href*='postcalc']
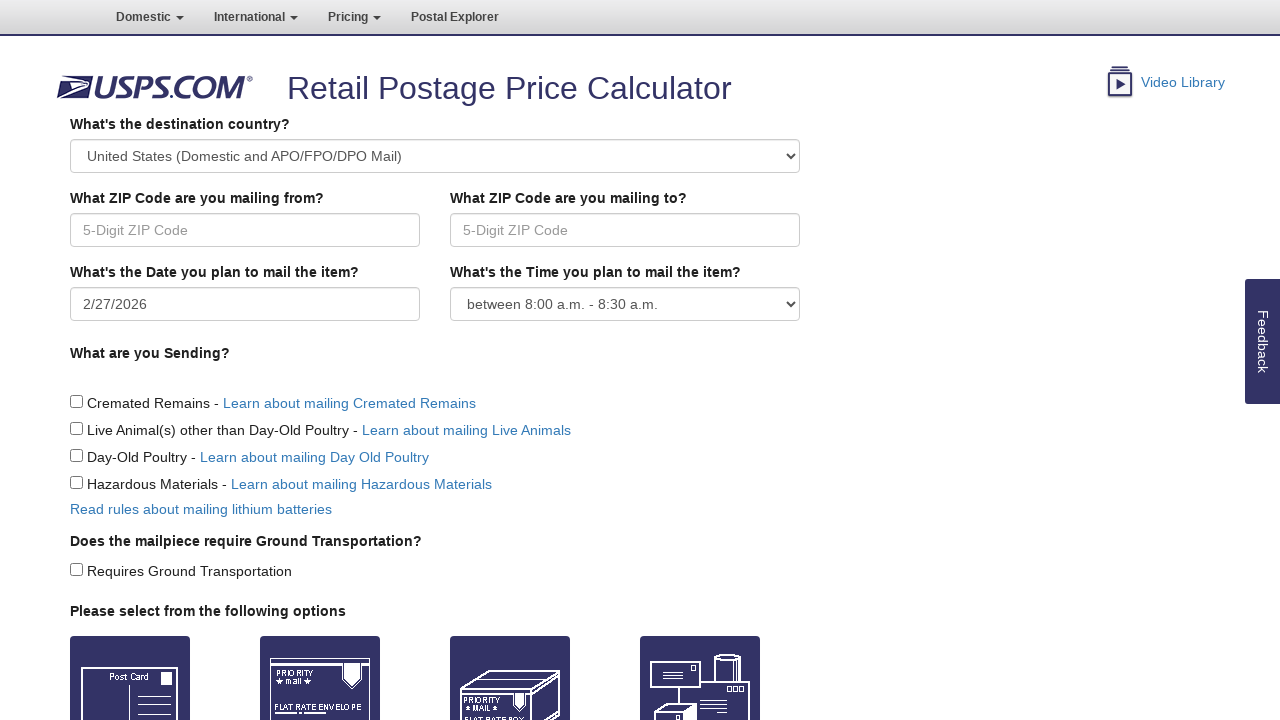

Selected Canada from country dropdown on select[name='CountryID']
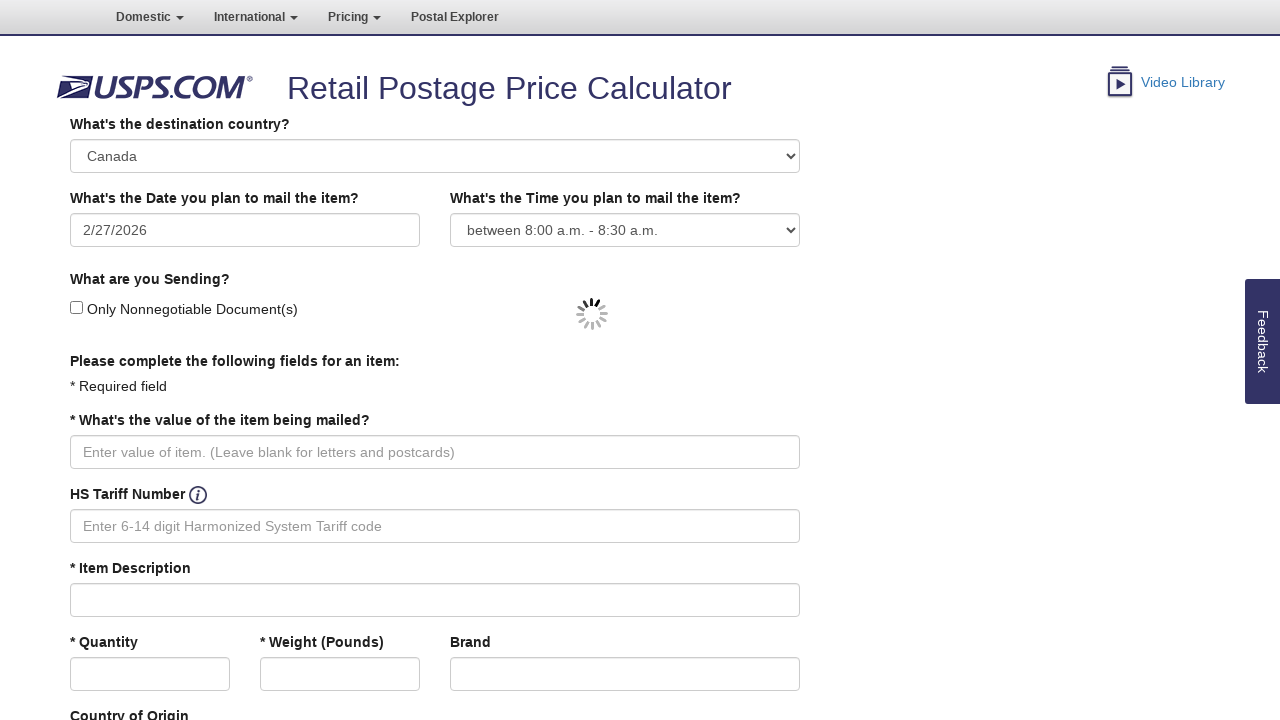

Selected postcard shape option at (130, 361) on input#option_1
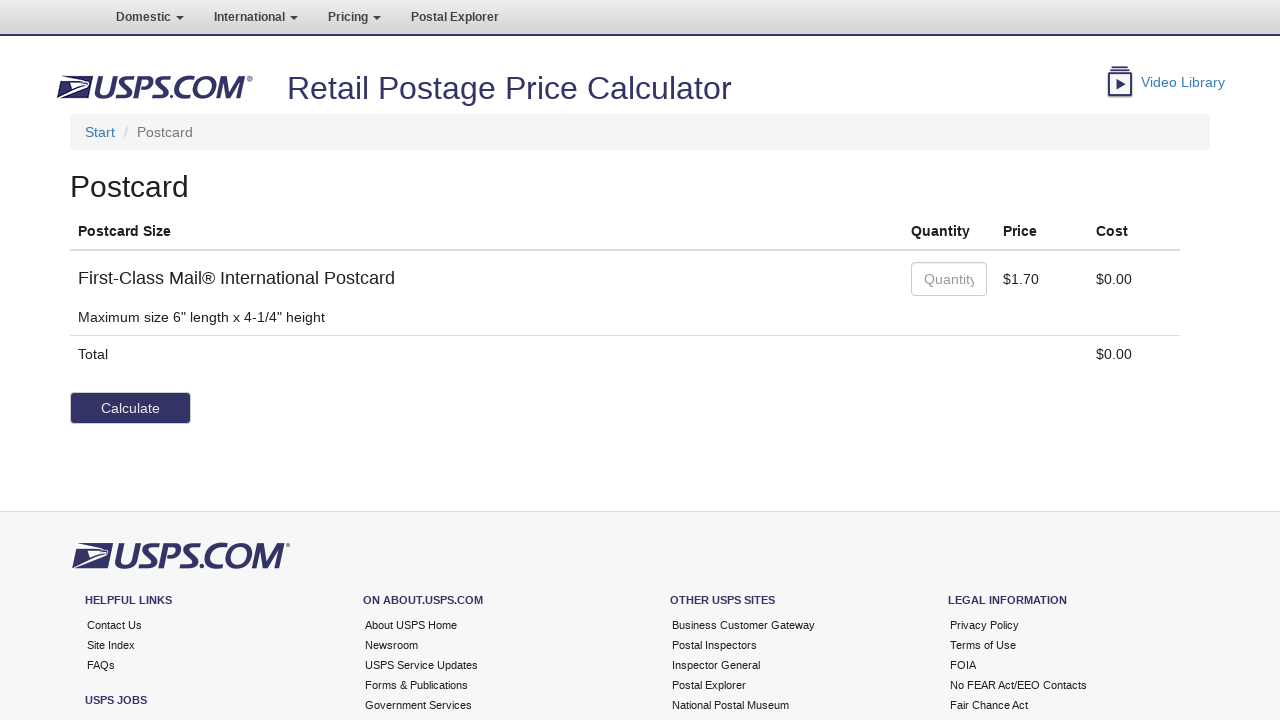

Entered quantity of 2 on input#quantity-0
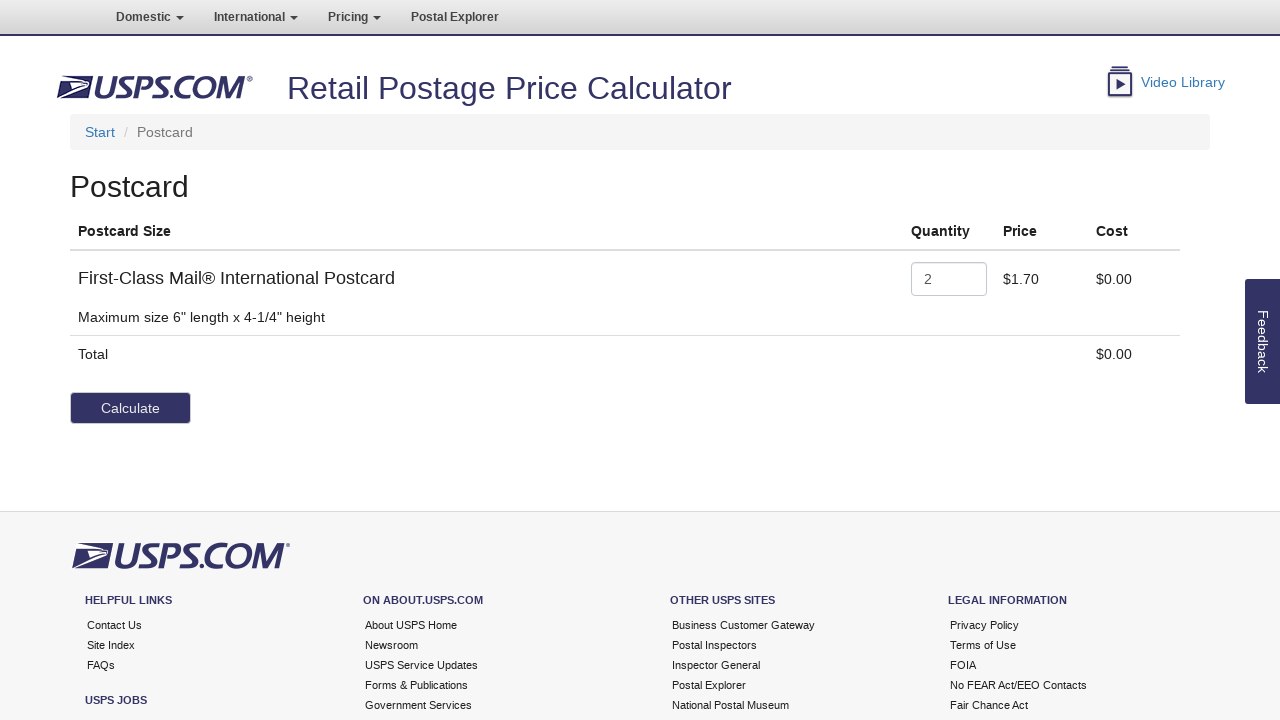

Clicked calculate button to determine shipping price at (130, 408) on input[value='Calculate']
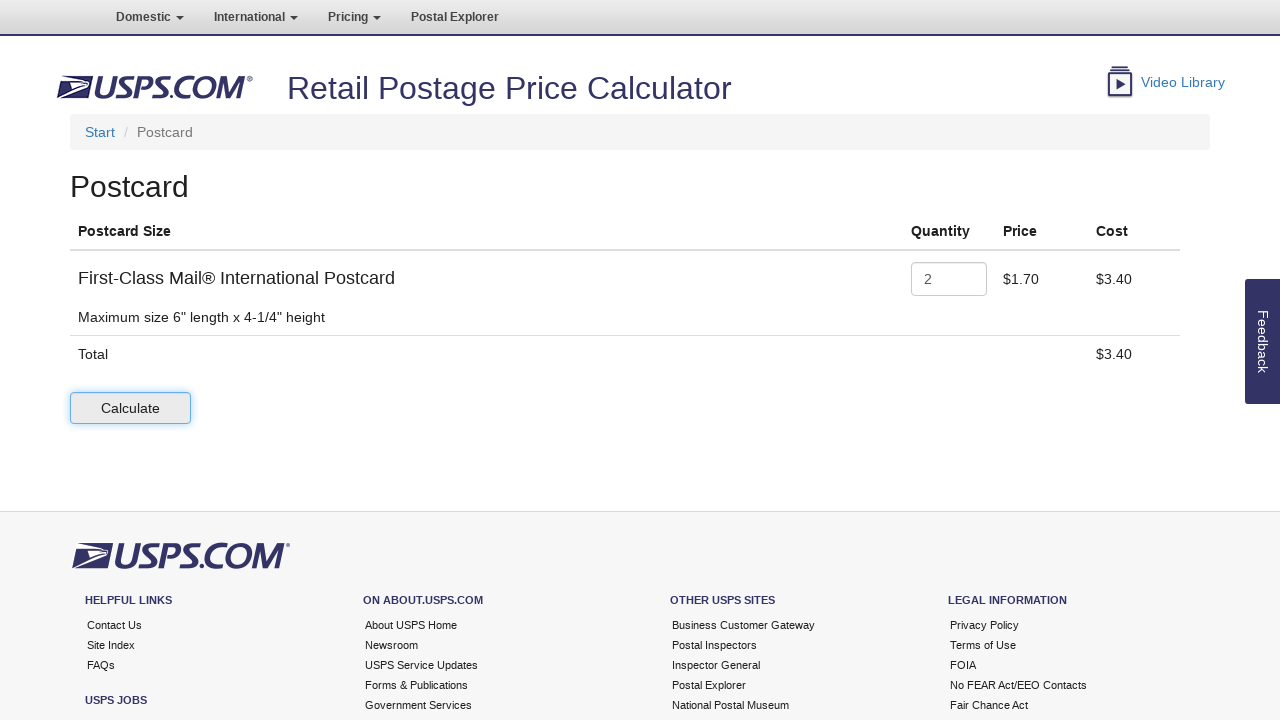

Shipping price calculation results loaded
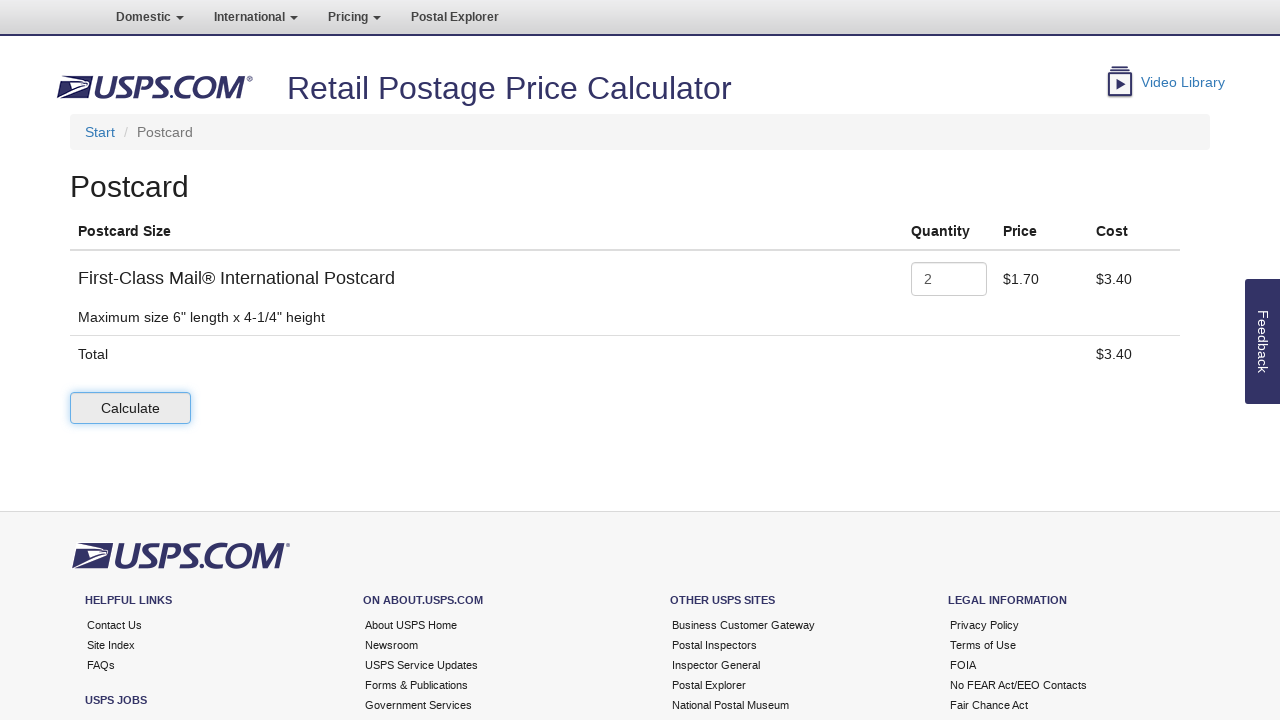

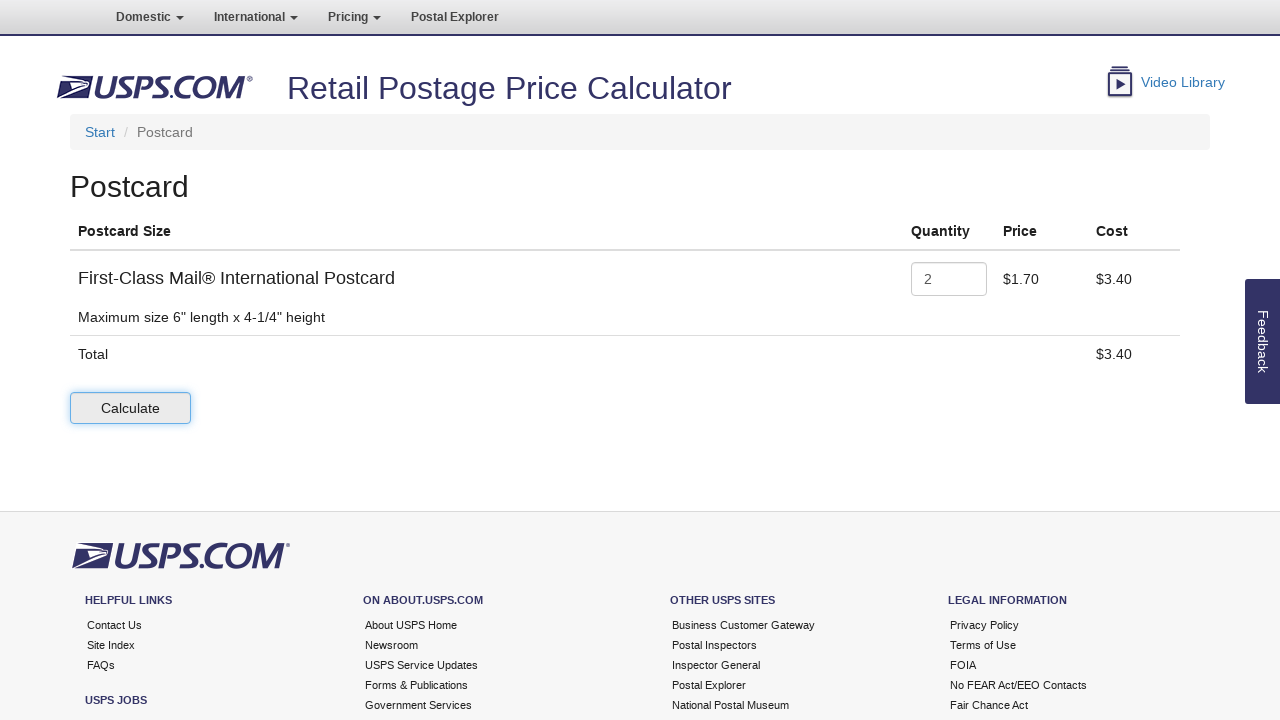